Tests relative CSS locator functionality on a practice page by clicking a checkbox relative to a user name and retrieving text content from elements positioned relative to that user name (left, right, above, below, and near).

Starting URL: https://selectorshub.com/xpath-practice-page/

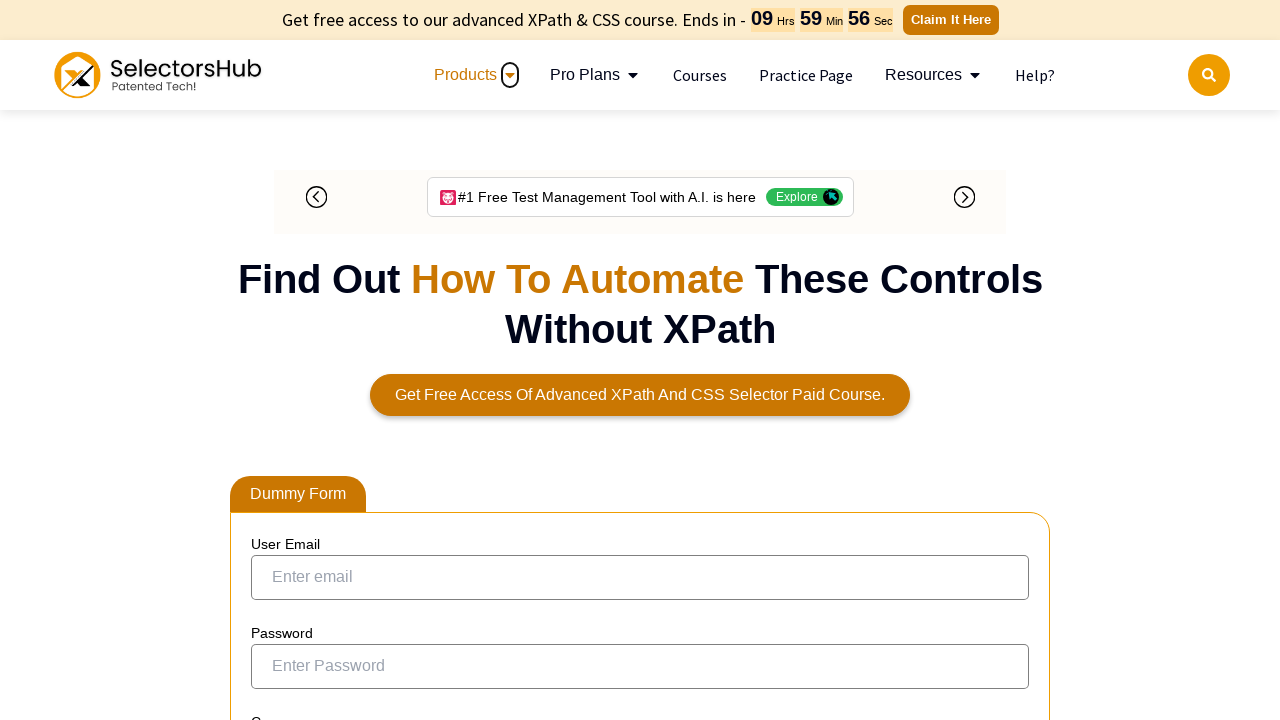

Clicked checkbox to the left of 'John.Smith' at (274, 353) on input[type='checkbox']:left-of(:text('John.Smith')) >> nth=0
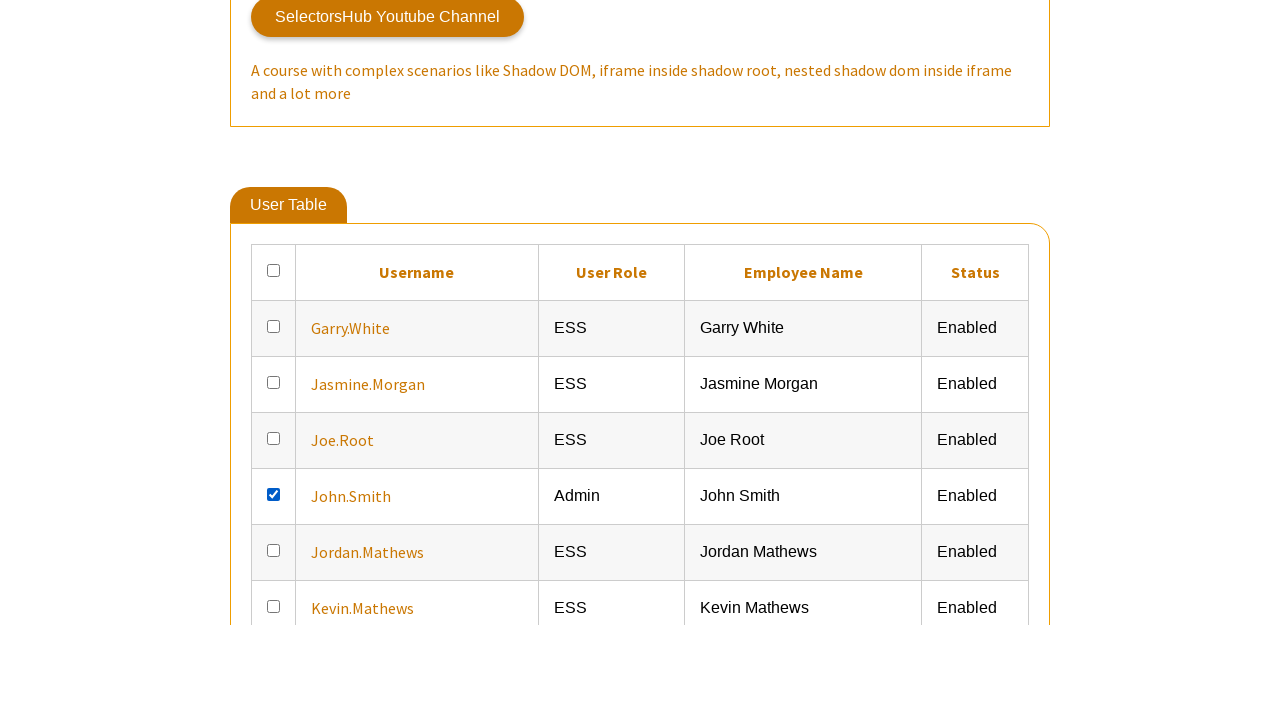

Retrieved user role to the right of 'John.Smith': Admin
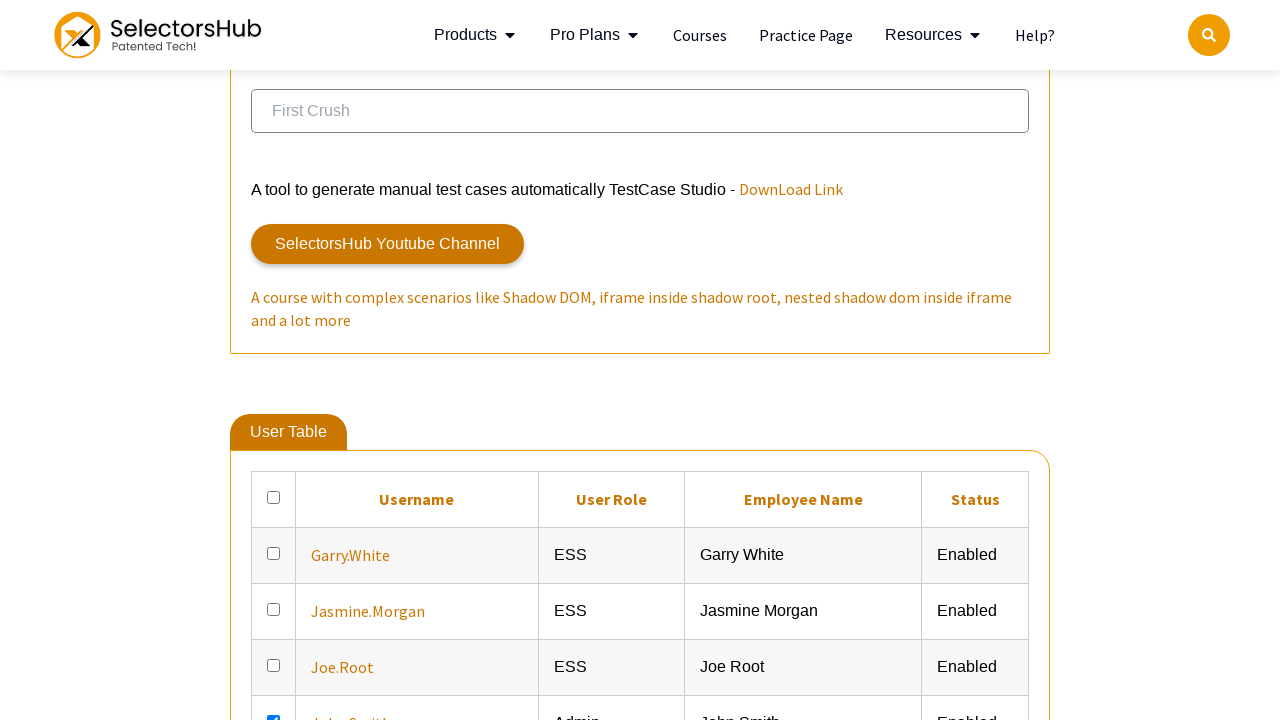

Retrieved user name above 'John.Smith': Joe.Root
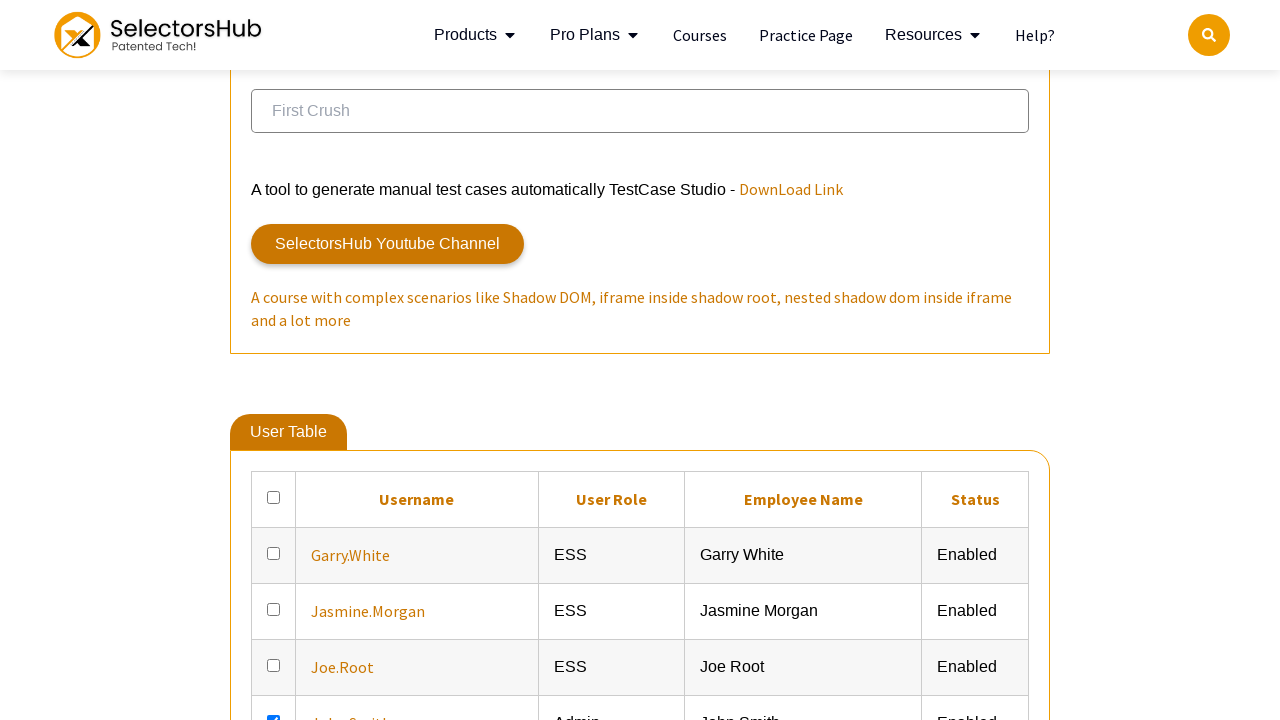

Retrieved user name below 'John.Smith': Jordan.Mathews
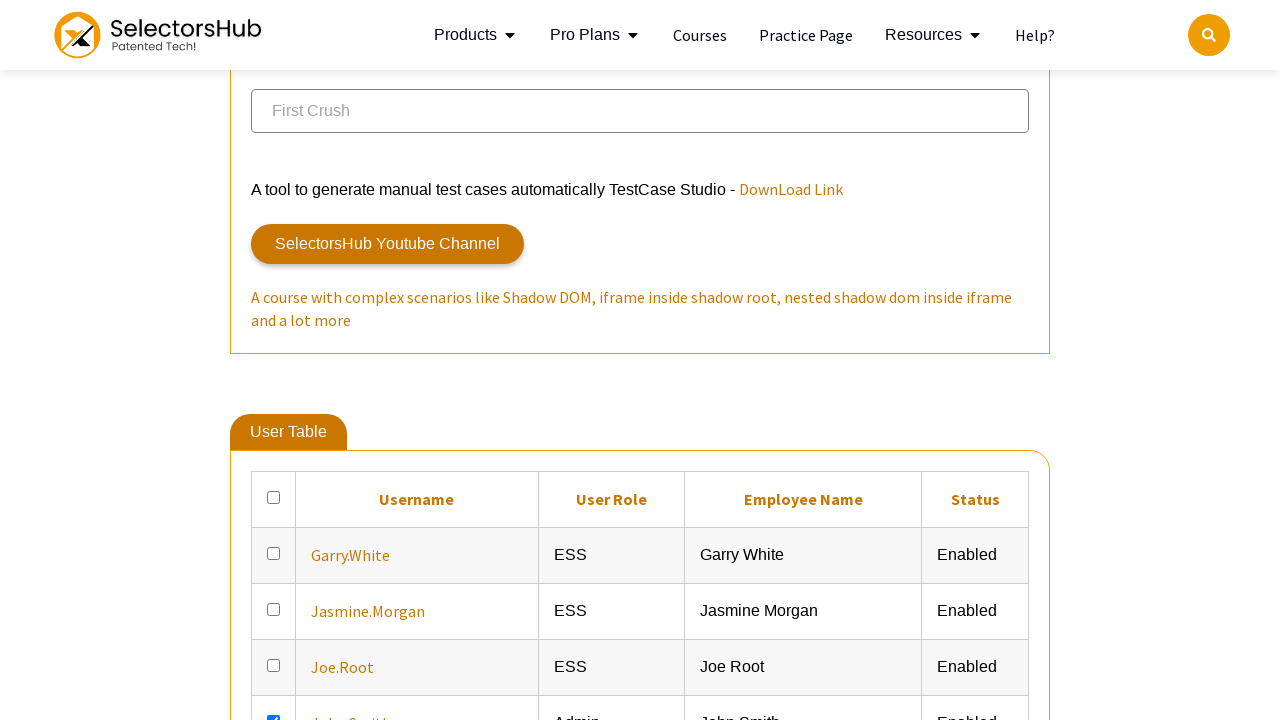

Located nearby elements within 100 pixels of 'John.Smith'
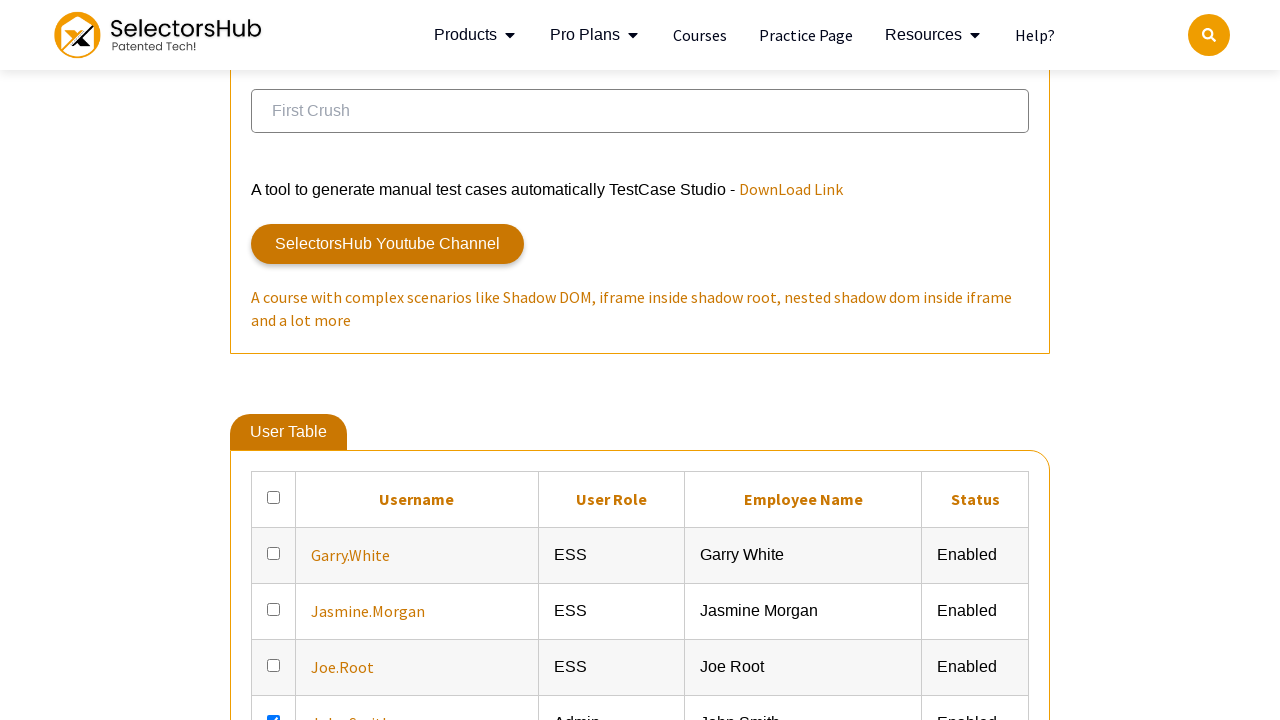

Retrieved text content from 10 nearby elements
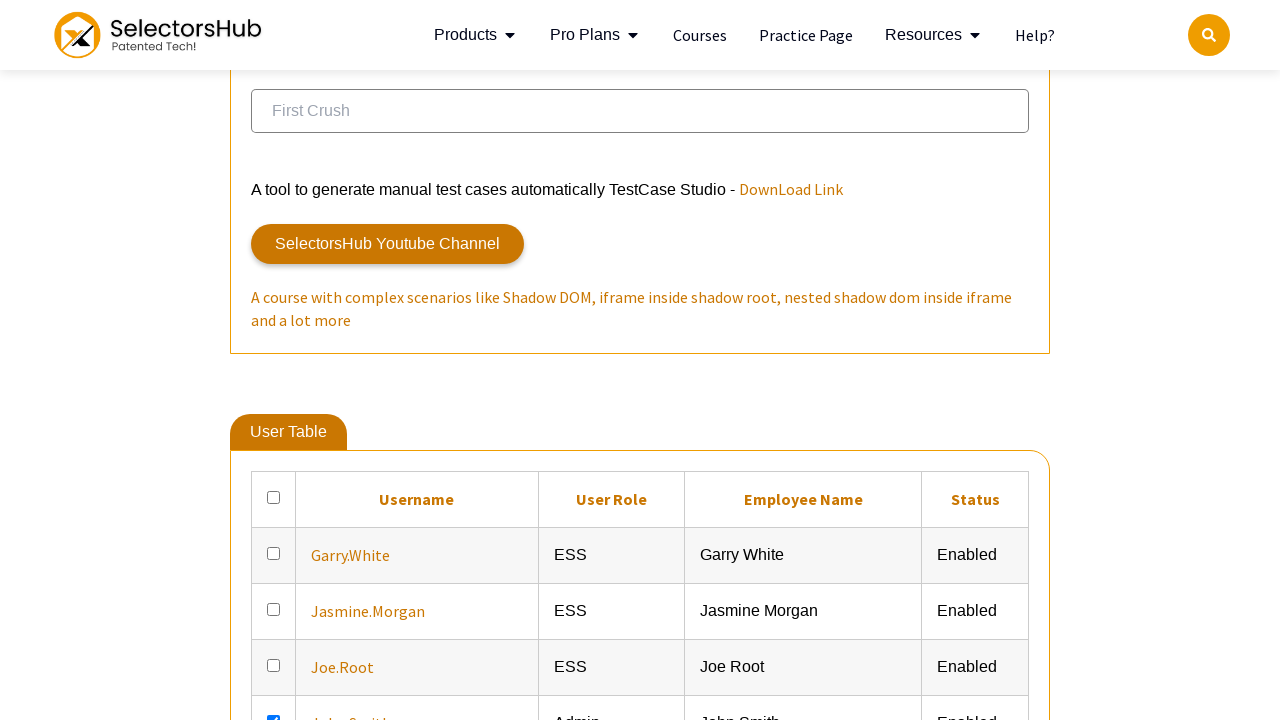

Processed nearby element: John.Smith
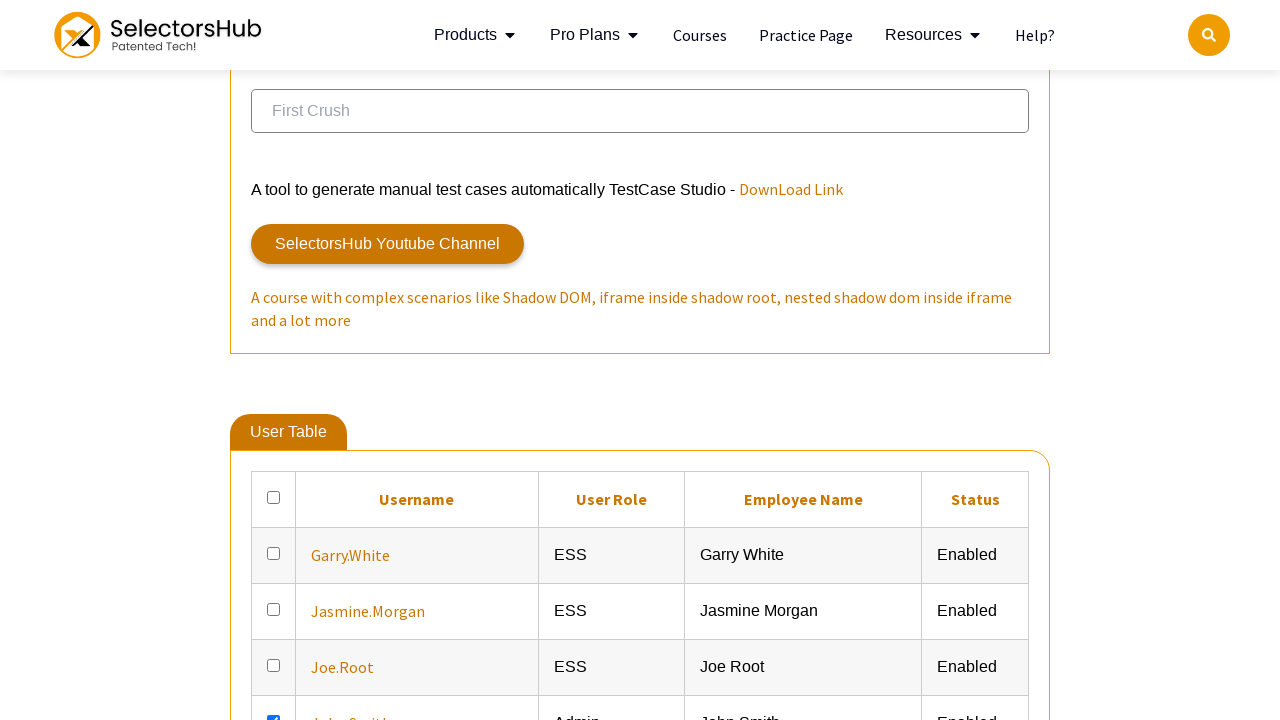

Processed nearby element: 
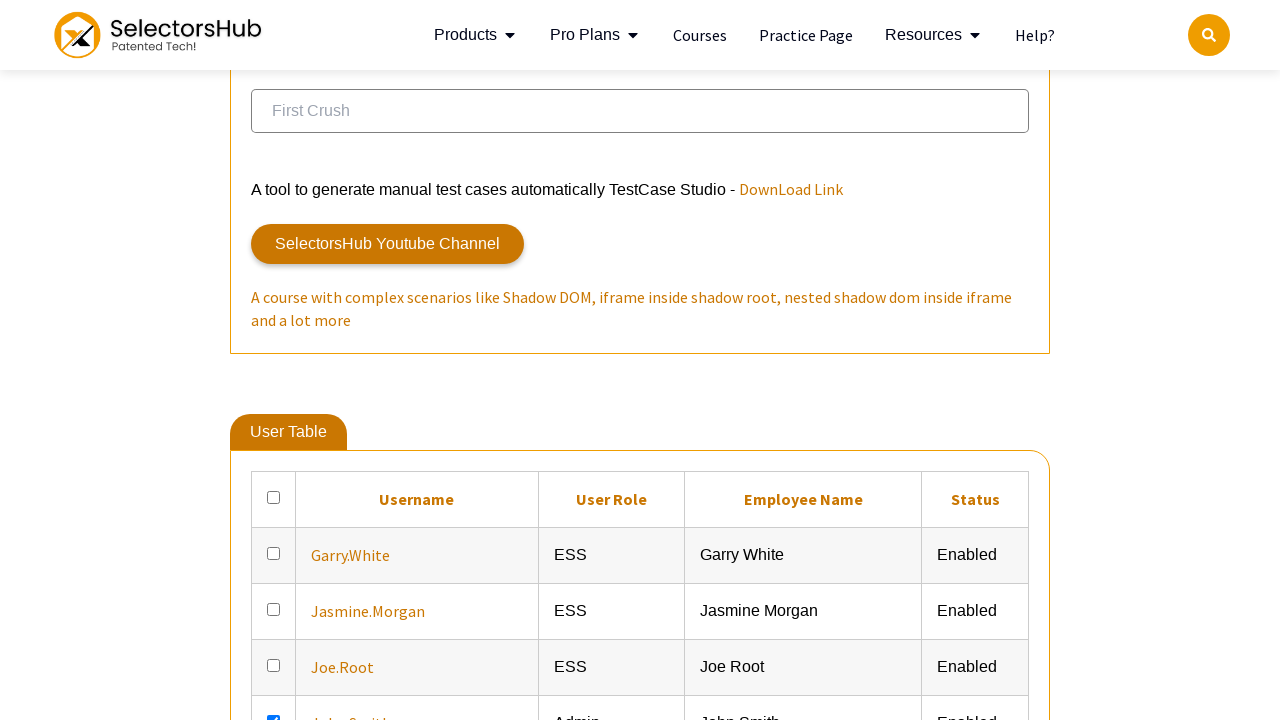

Processed nearby element: Joe.Root
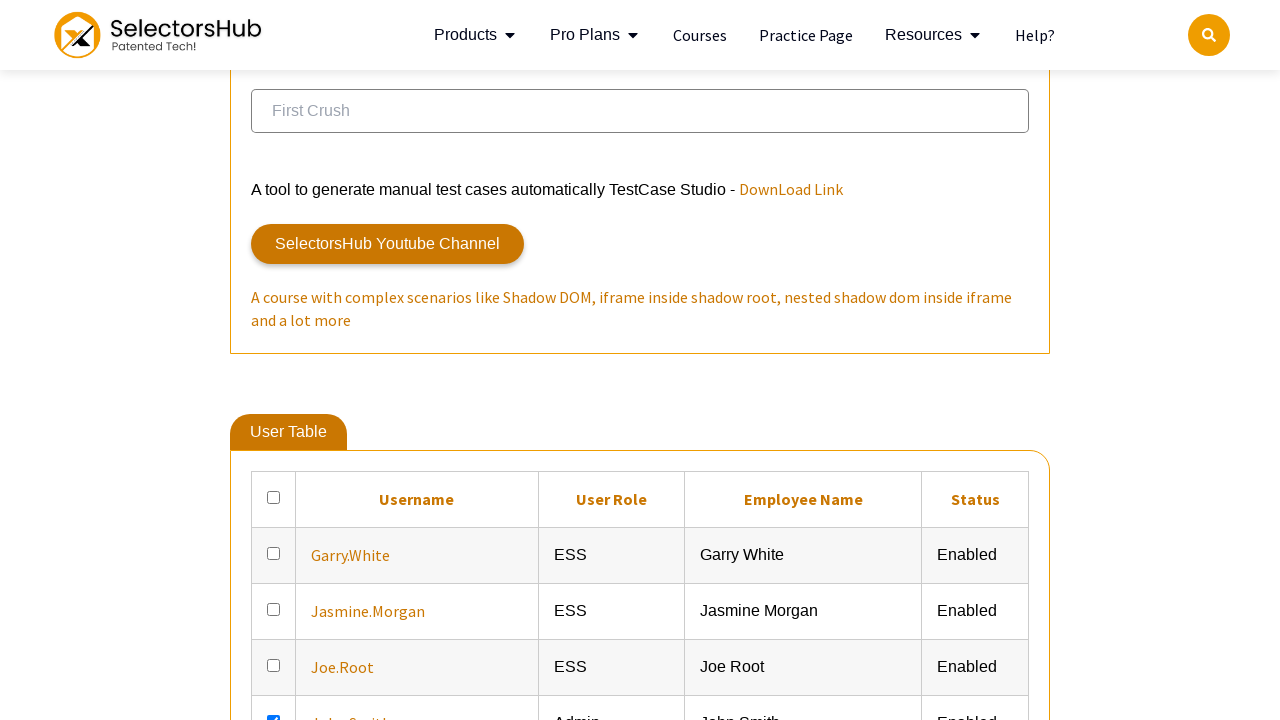

Processed nearby element: Jordan.Mathews
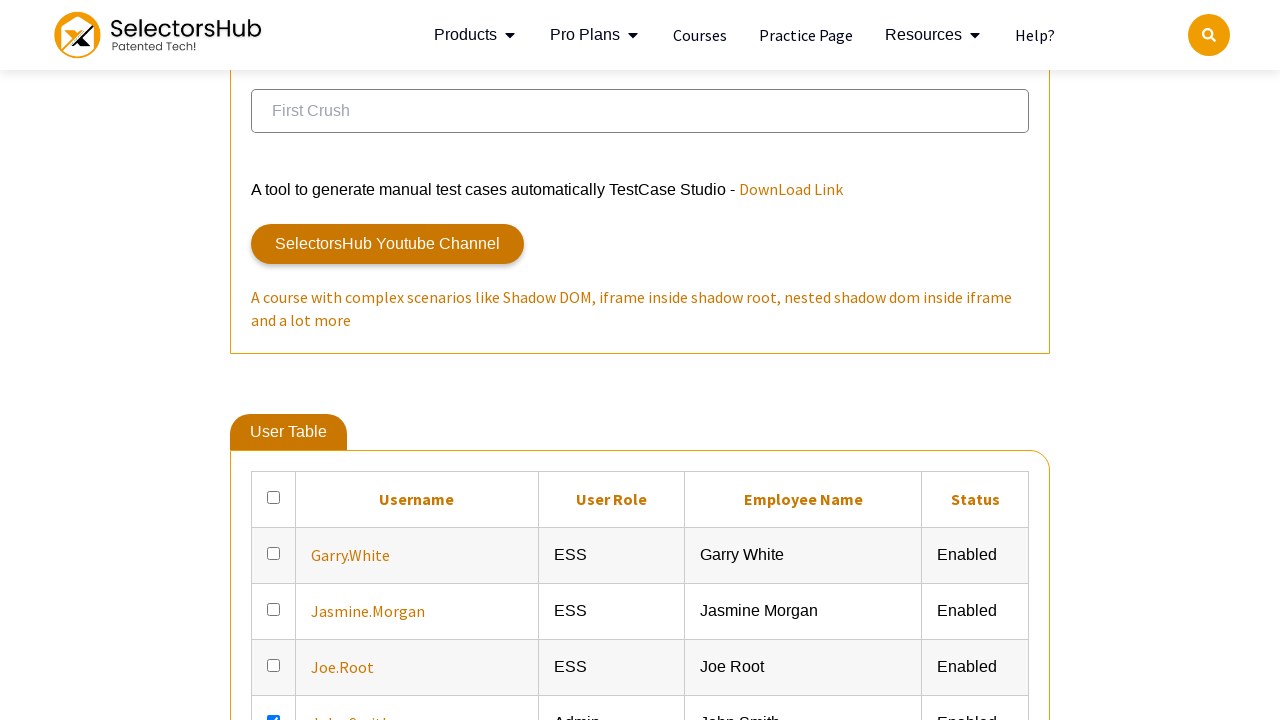

Processed nearby element: 
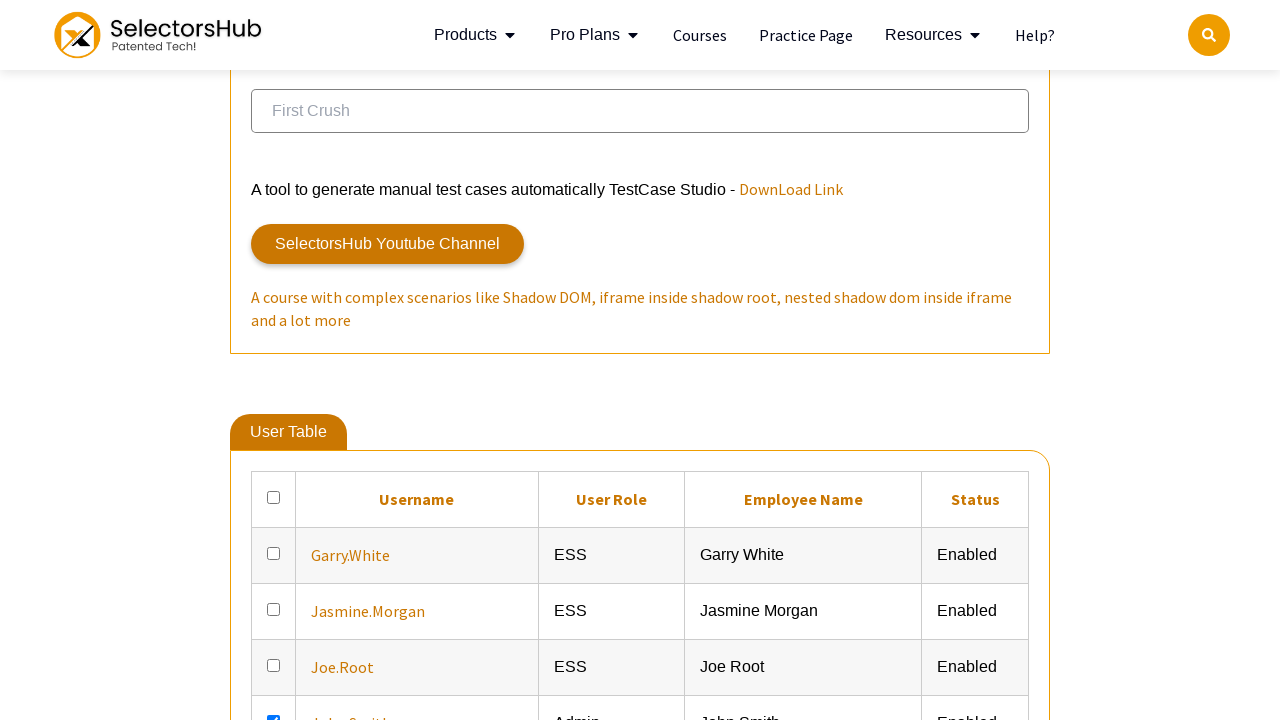

Processed nearby element: 
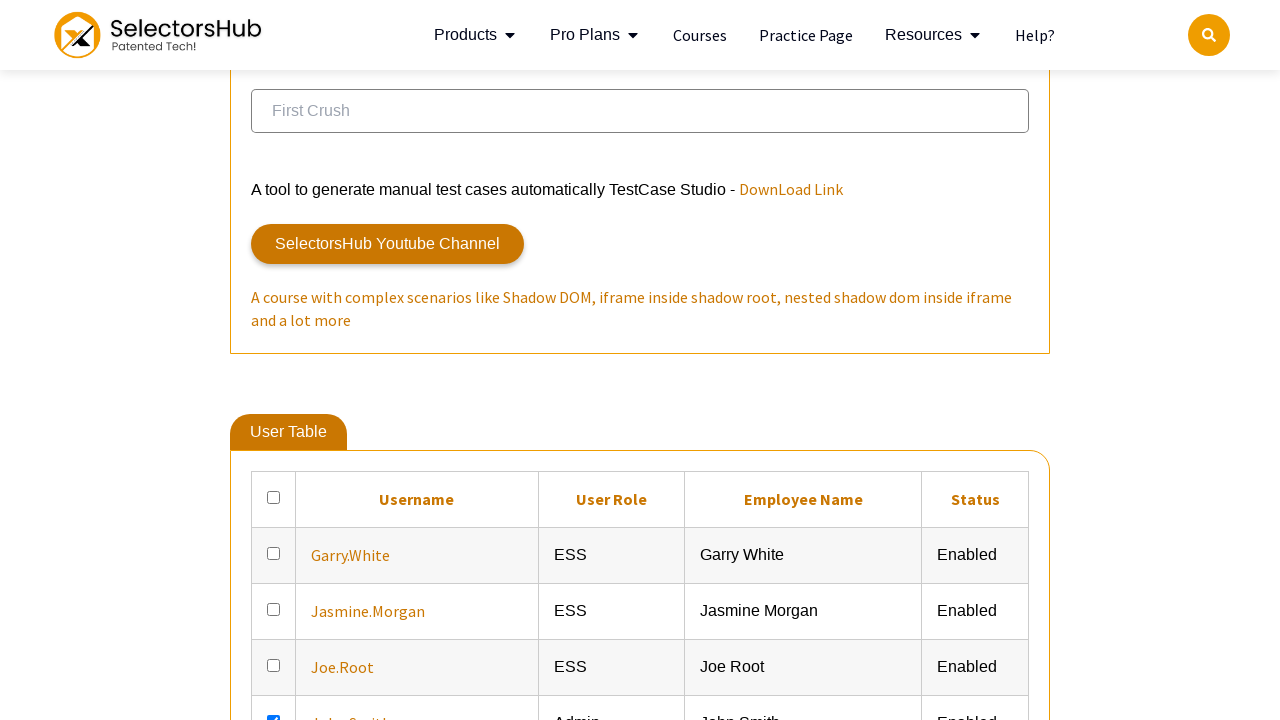

Processed nearby element: Jasmine.Morgan
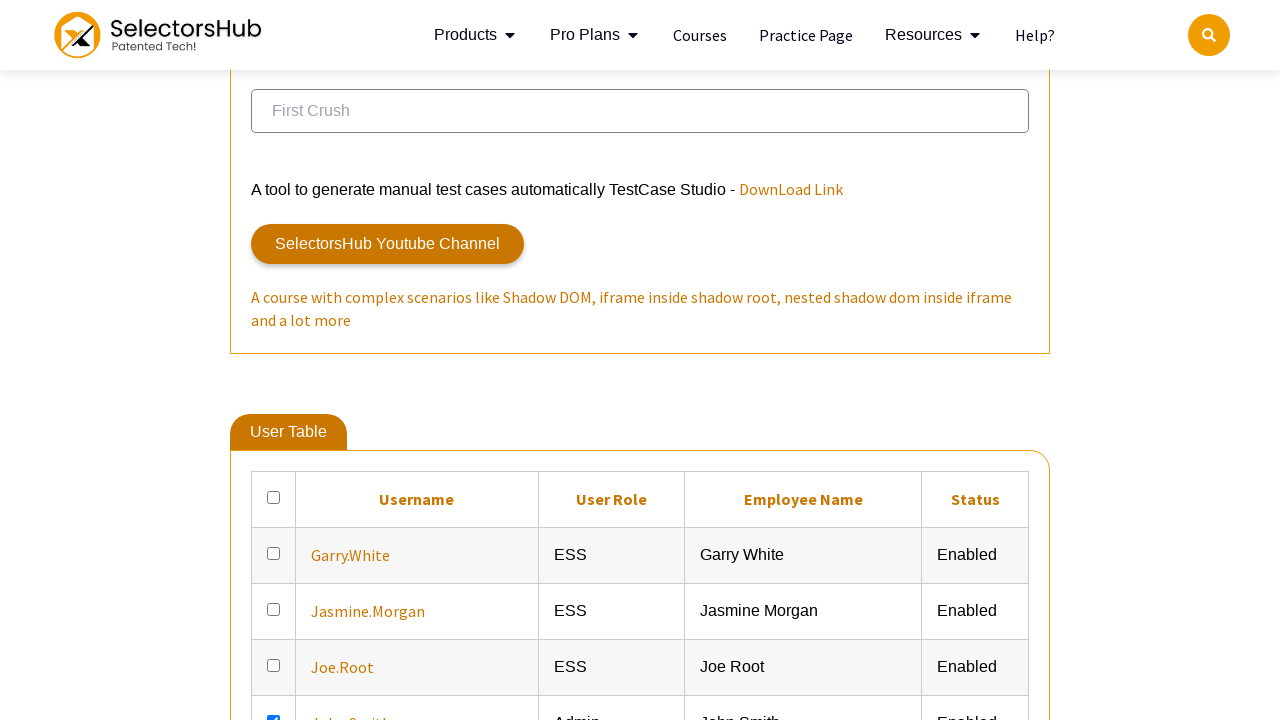

Processed nearby element: Kevin.Mathews
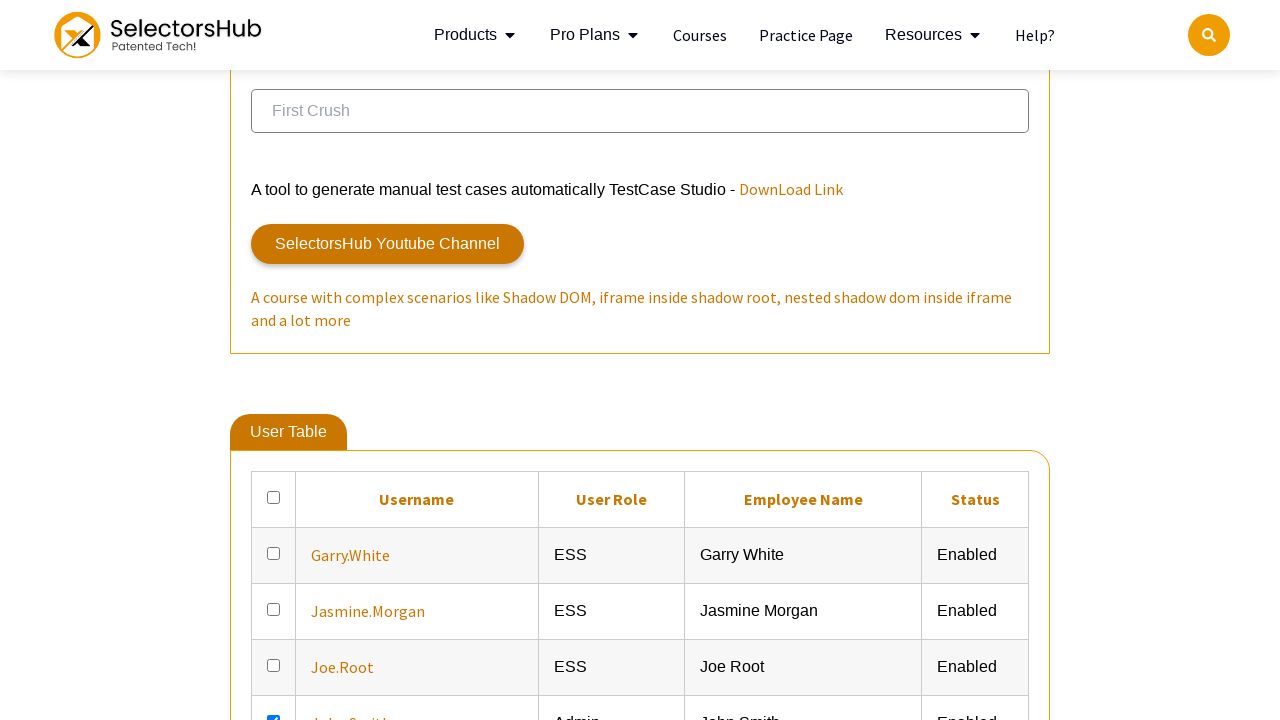

Processed nearby element: 
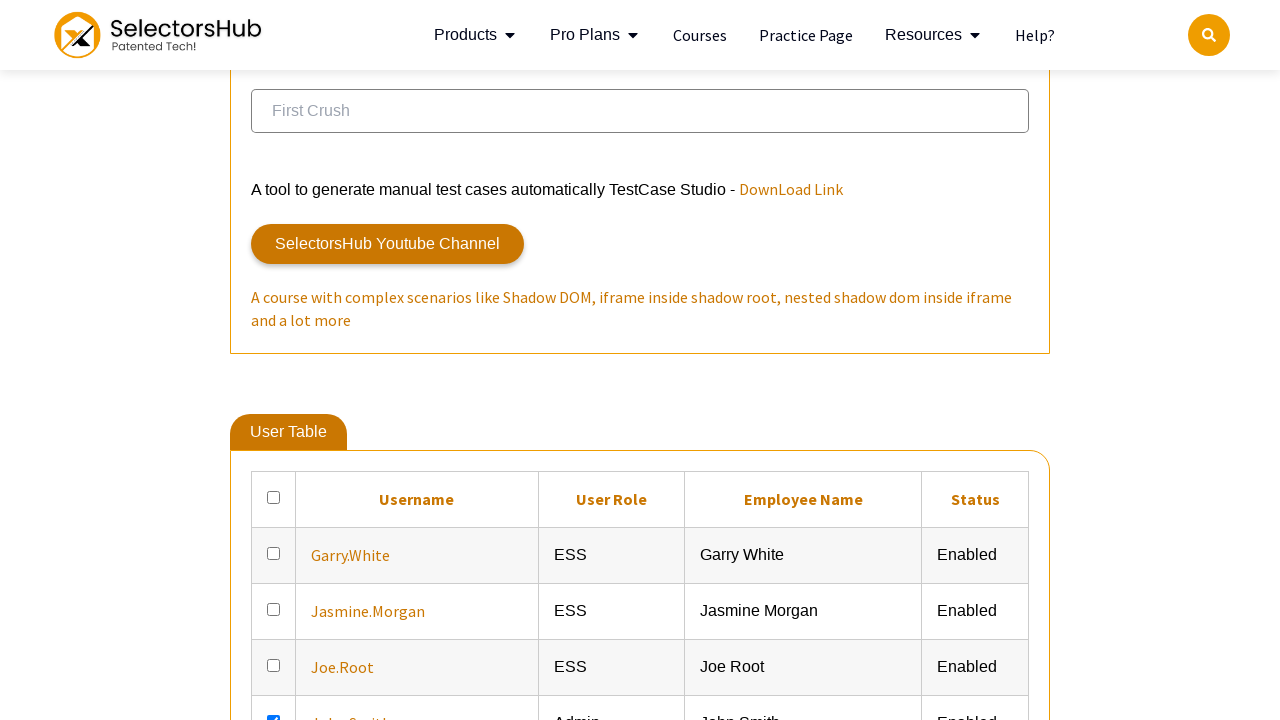

Processed nearby element: 
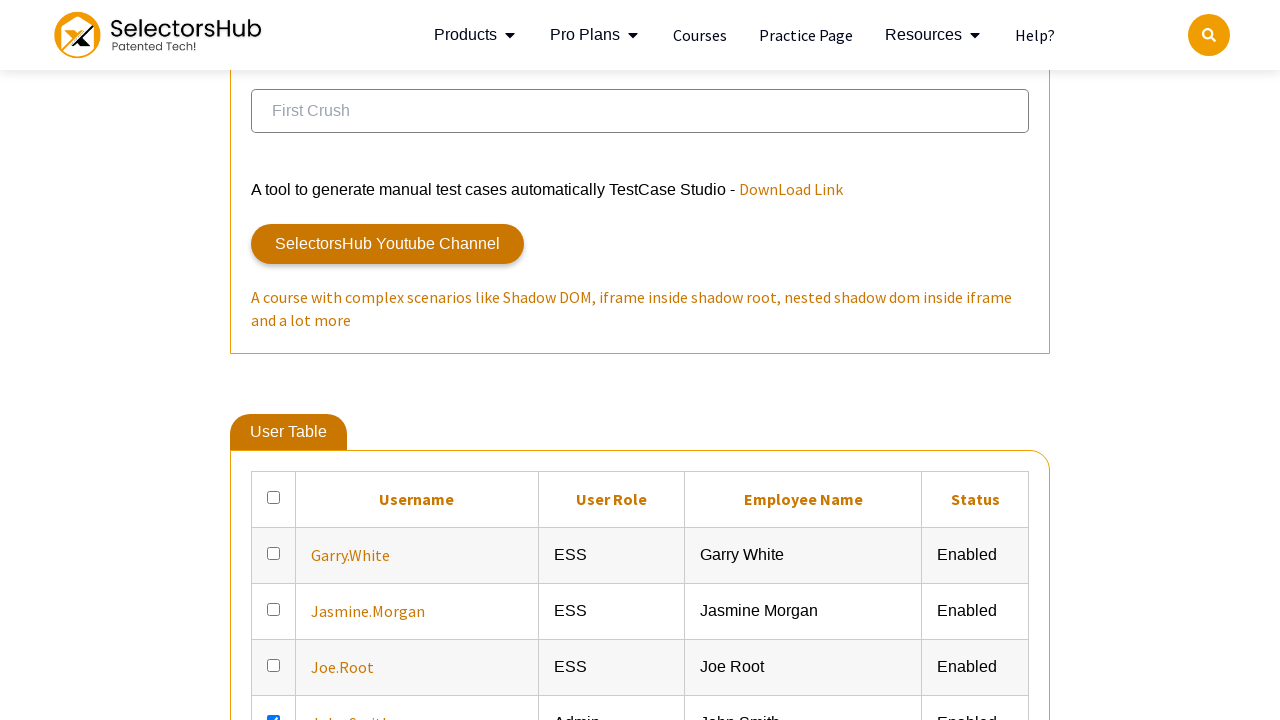

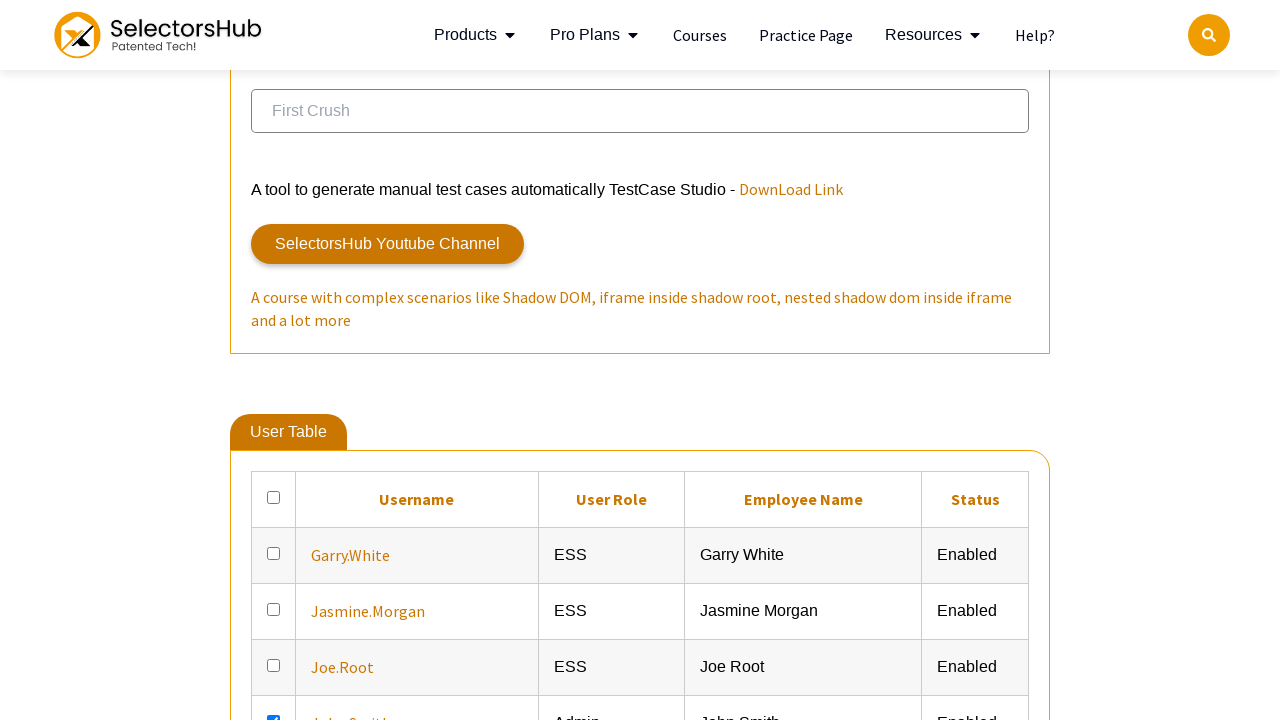